Tests searching for a programming language by name on 99 Bottles of Beer website by navigating to search, entering "python", and verifying results contain the search term

Starting URL: https://www.99-bottles-of-beer.net/

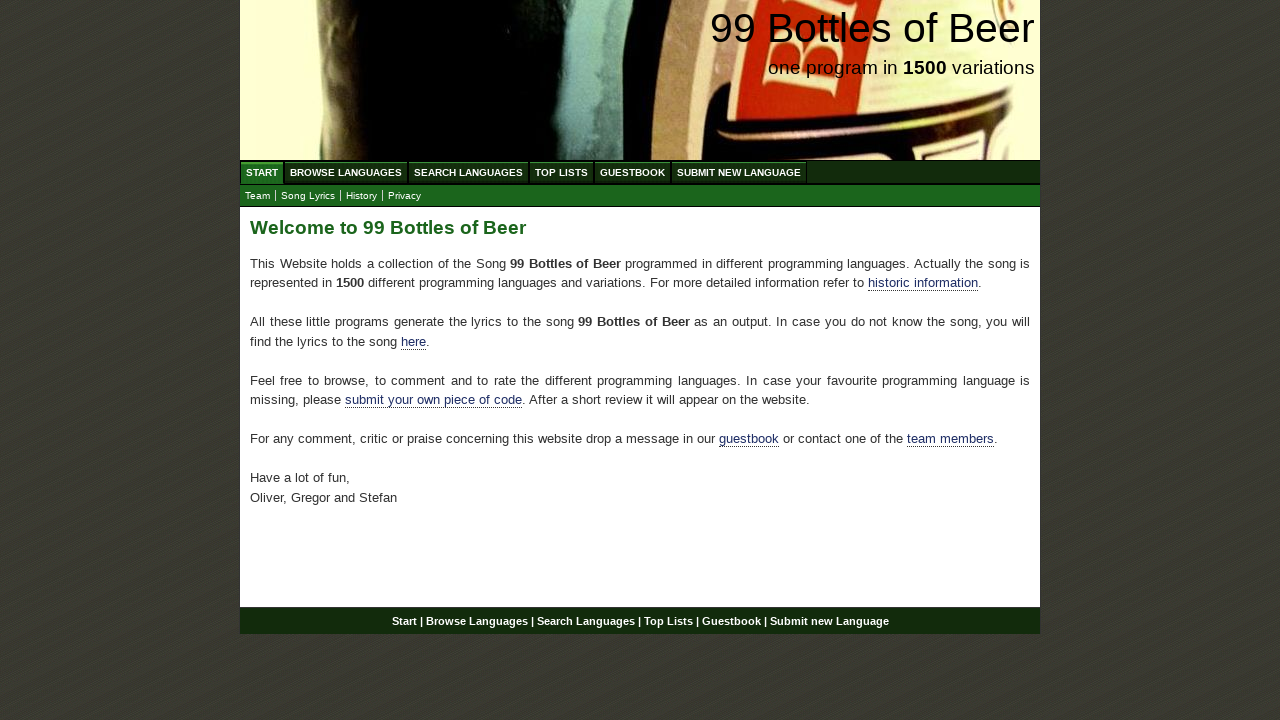

Clicked on Search Languages menu at (468, 172) on xpath=//ul[@id='menu']/li/a[@href='/search.html']
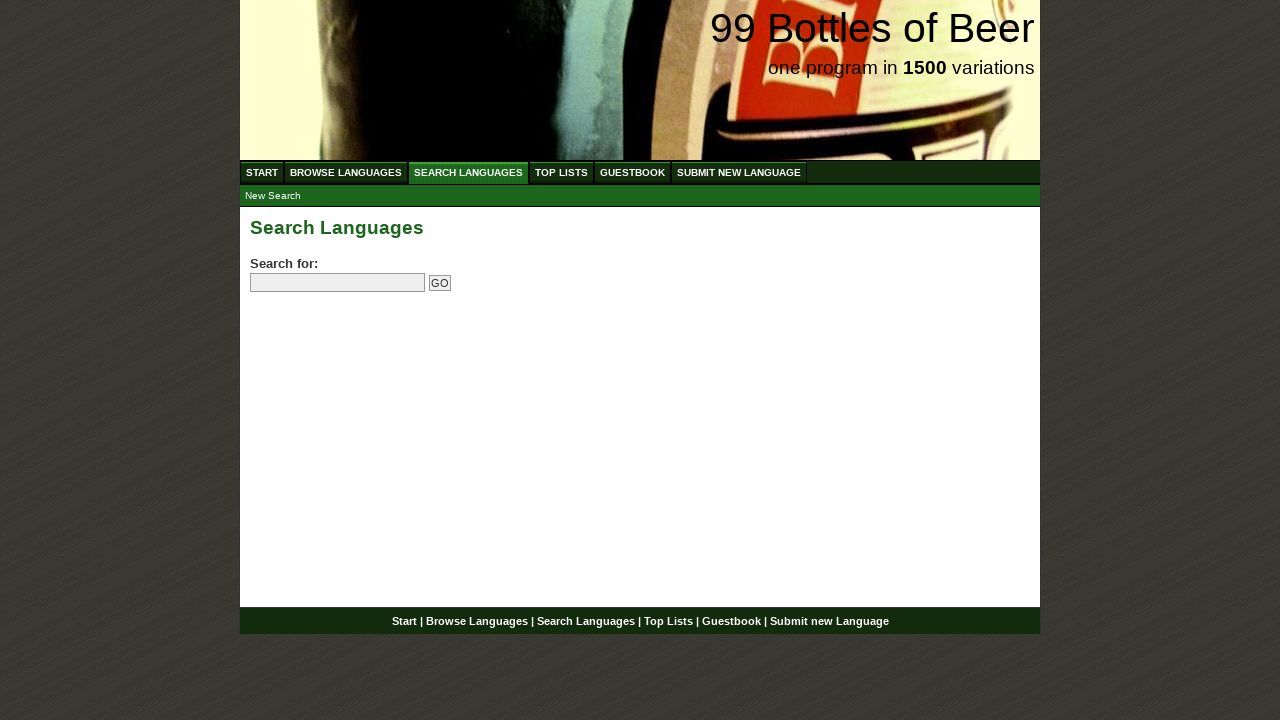

Clicked on search field at (338, 283) on input[name='search']
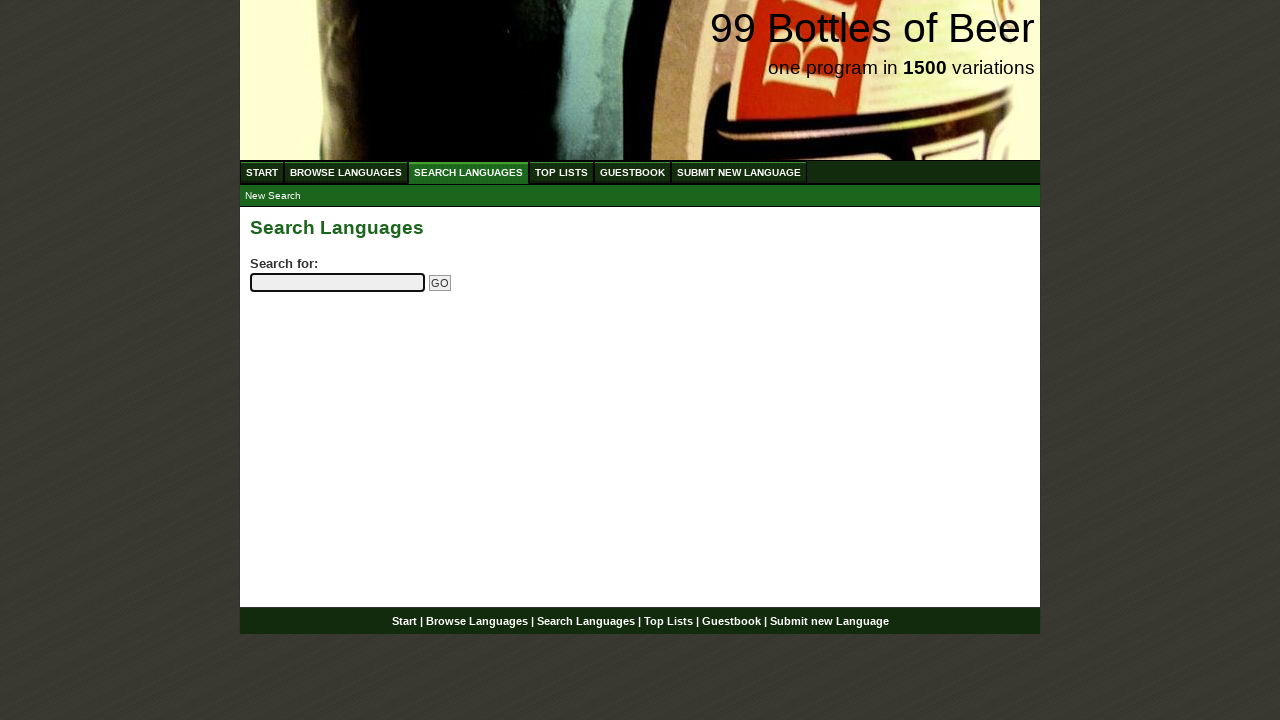

Entered 'python' in search field on input[name='search']
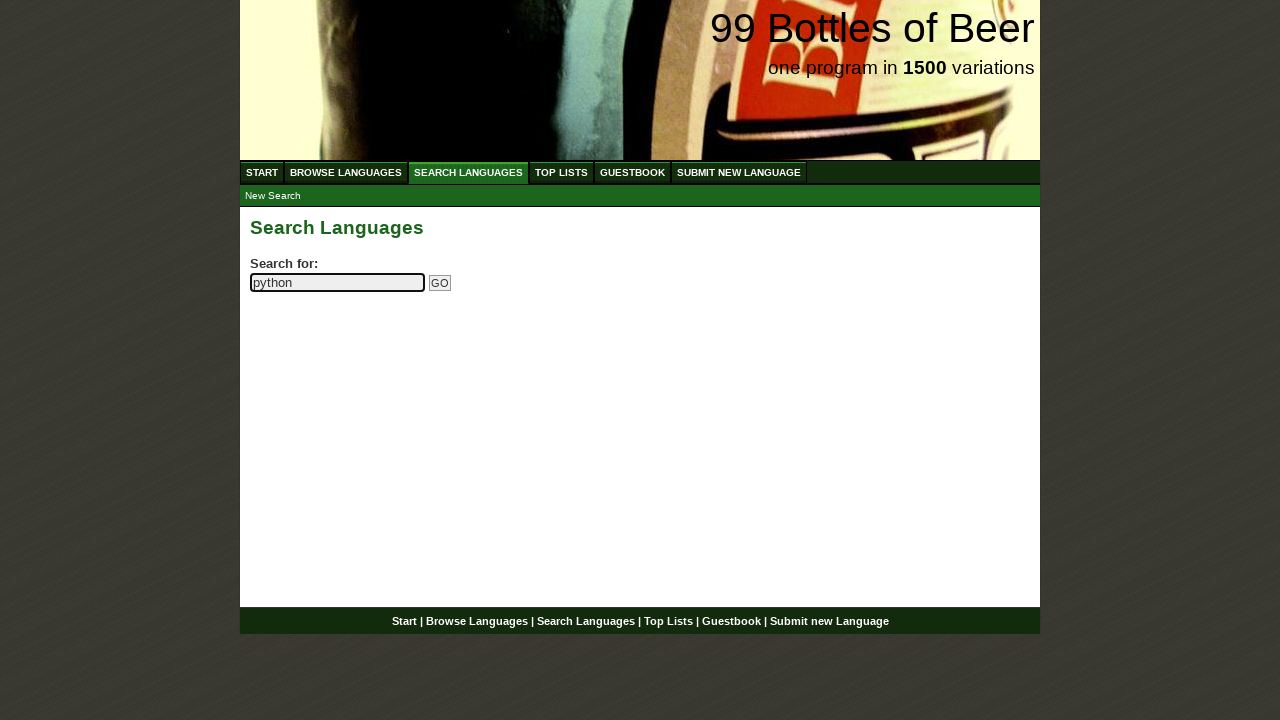

Clicked Go button to submit search at (440, 283) on input[name='submitsearch']
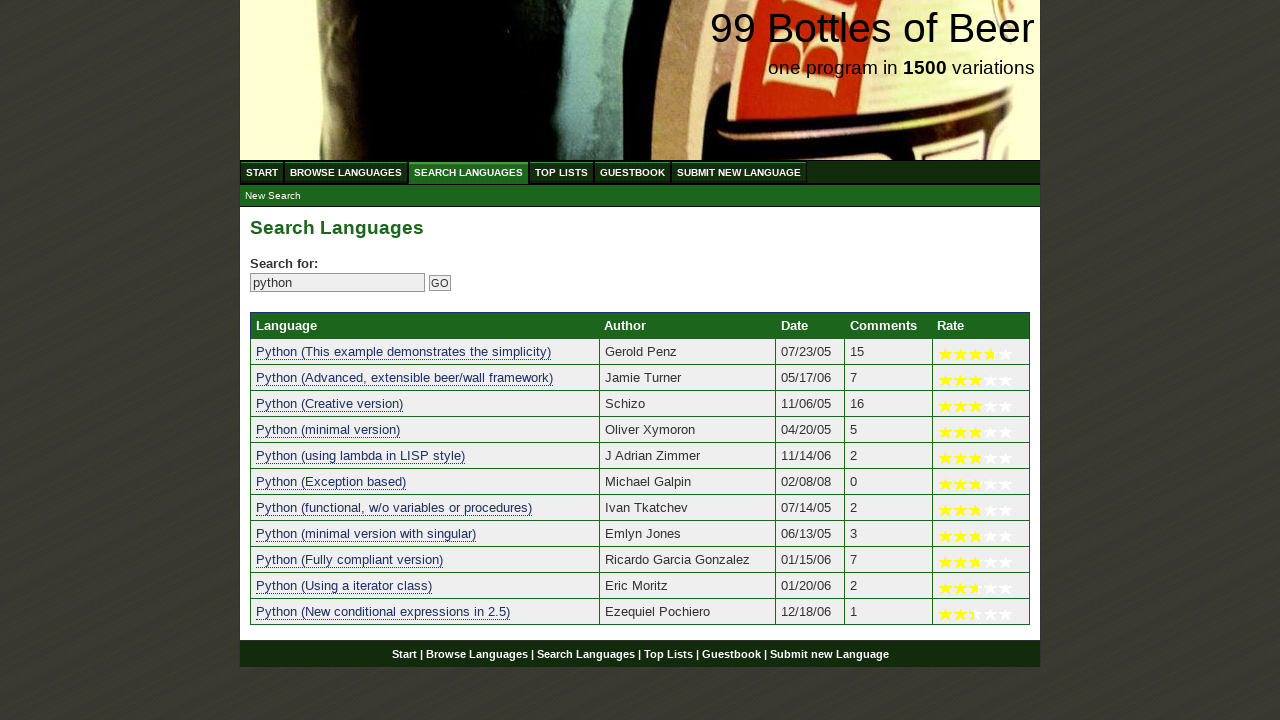

Search results table loaded successfully
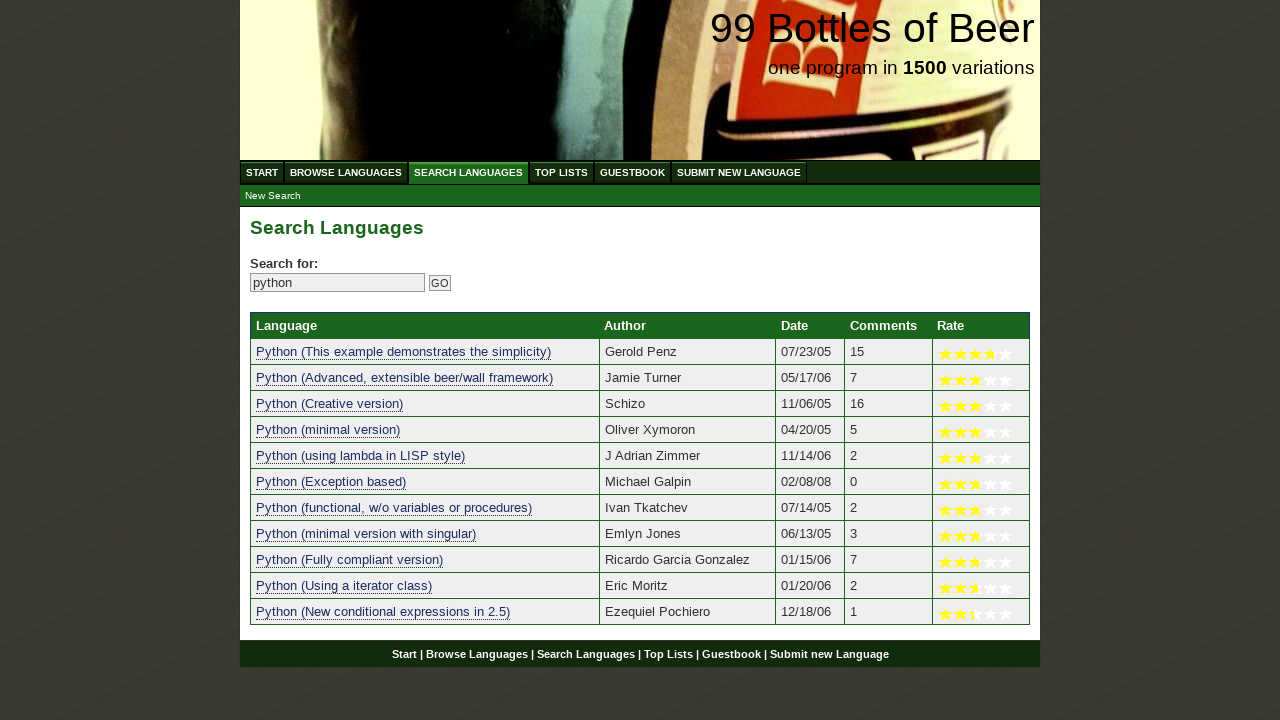

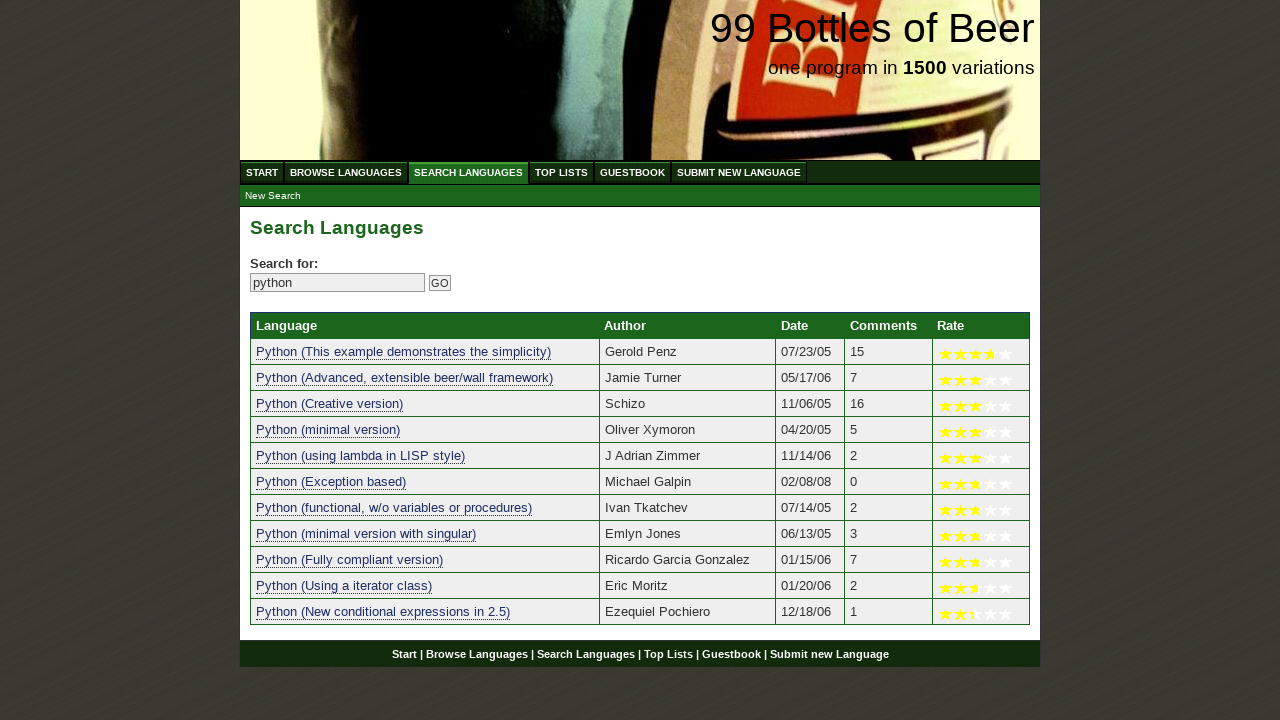